Tests browser mobile emulation by loading a test page with Nexus 5 device settings

Starting URL: http://cdn1.python3.vip/files/selenium/test4.html

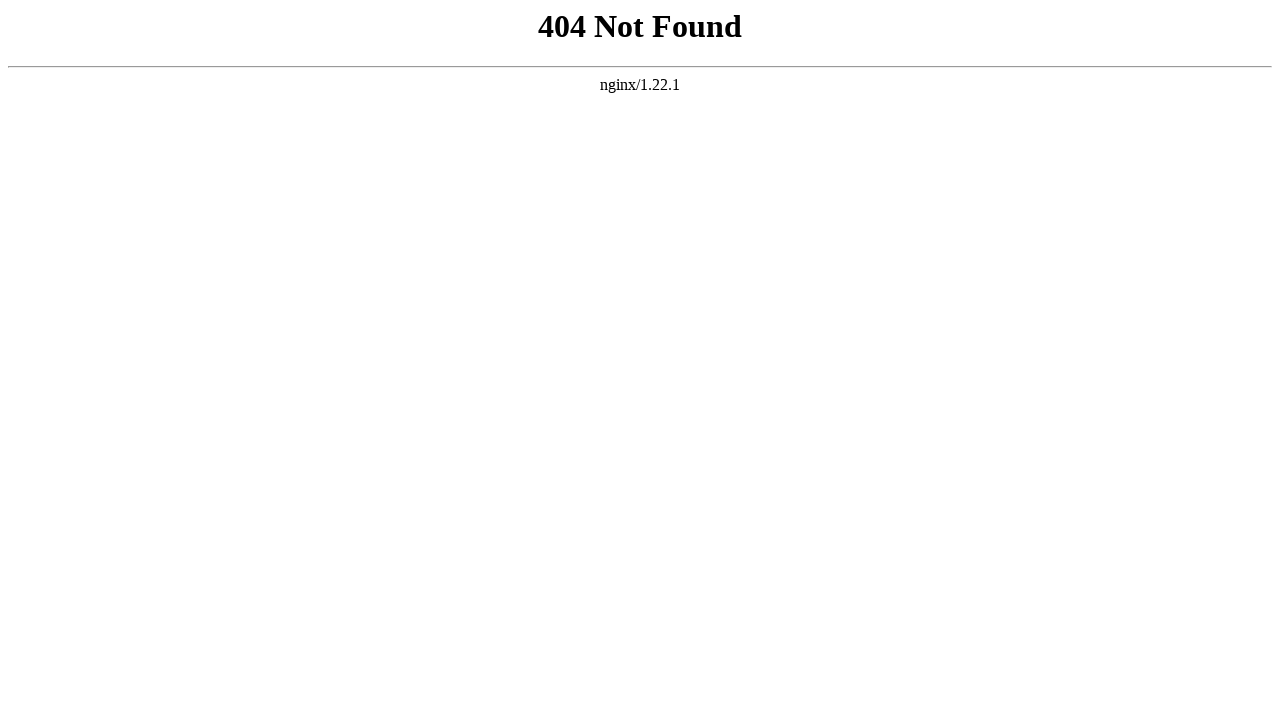

Test page loaded with Nexus 5 mobile emulation at http://cdn1.python3.vip/files/selenium/test4.html
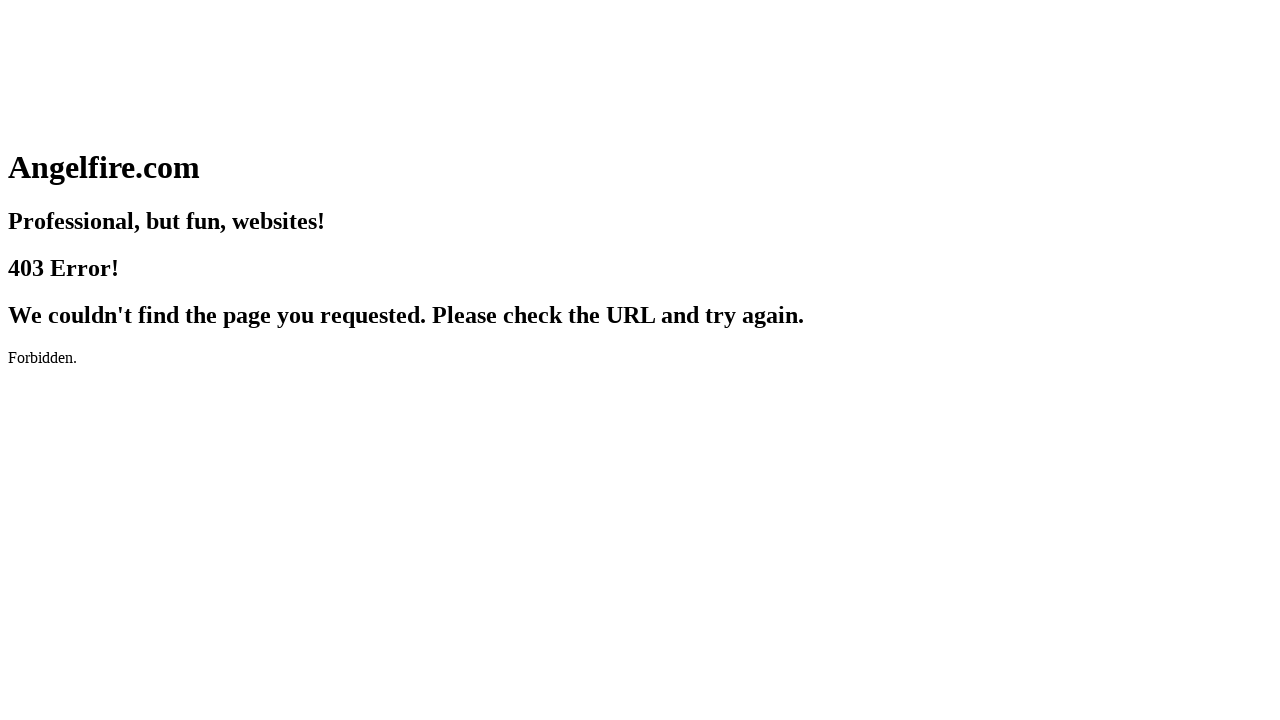

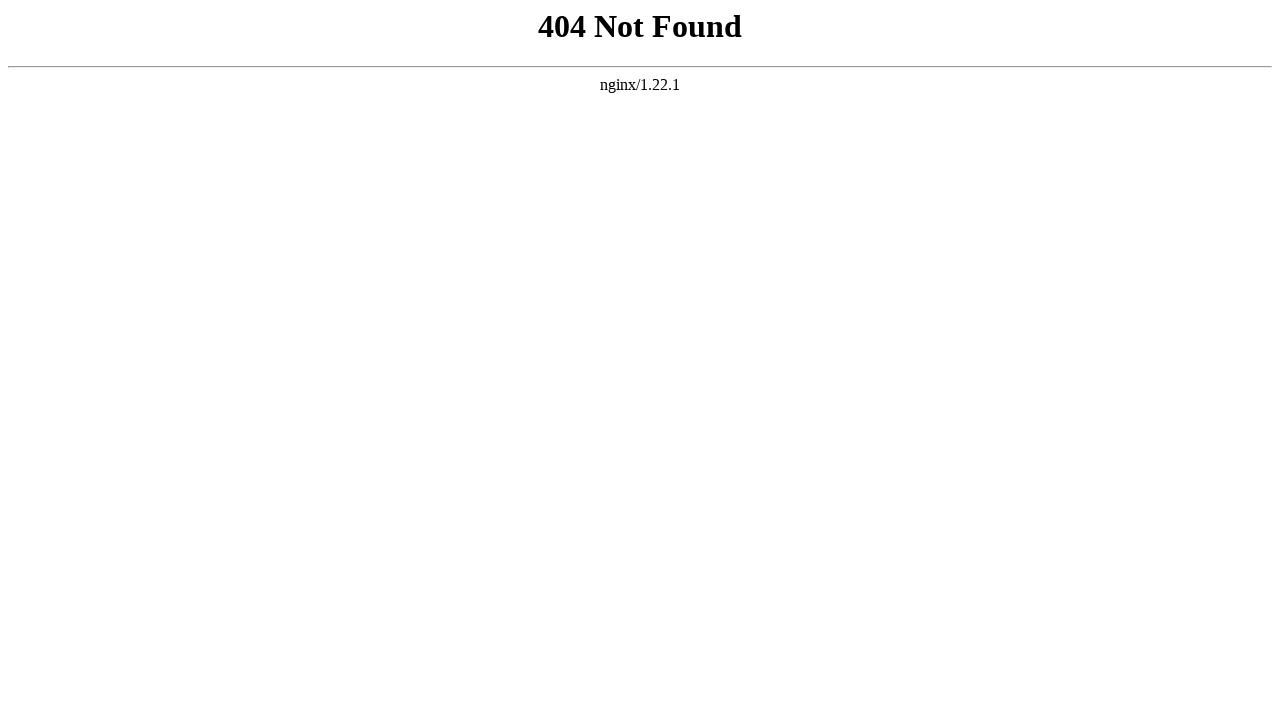